Tests contact form submission by filling in first name, last name, email, and message fields, then submitting the form

Starting URL: https://automationtesting.co.uk/contactForm.html

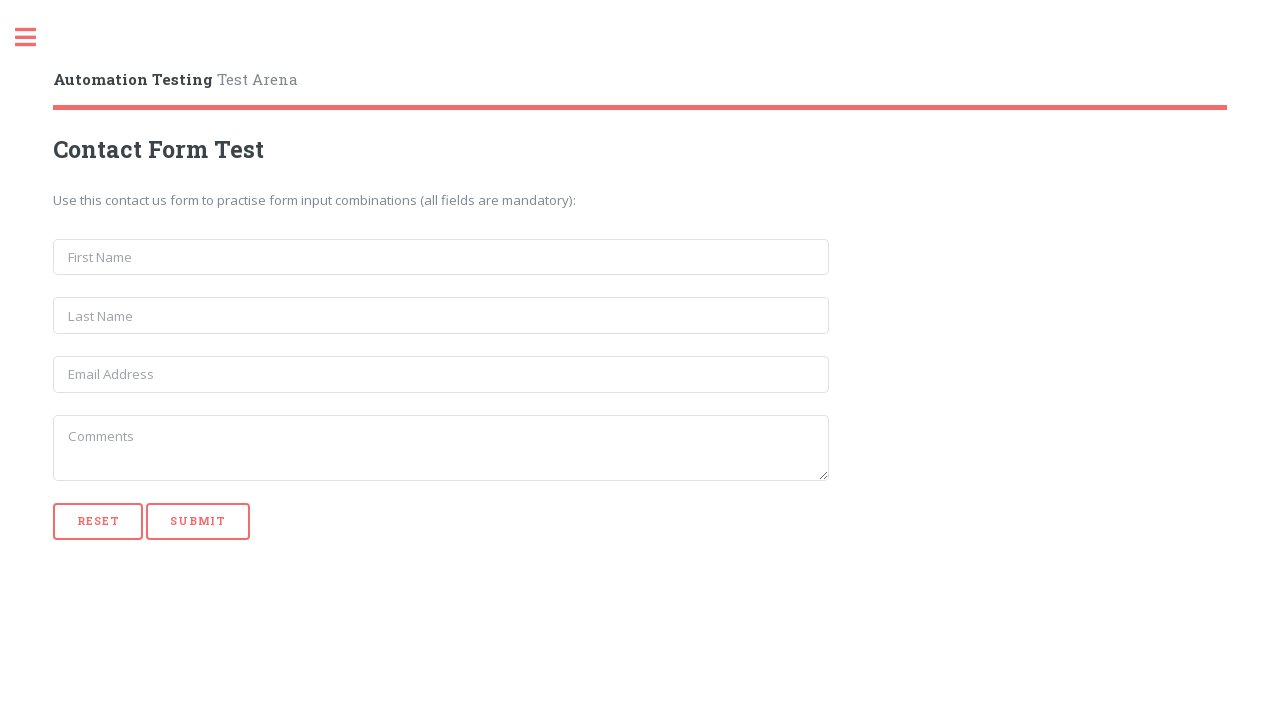

Filled first name field with 'John' on input[name='first_name']
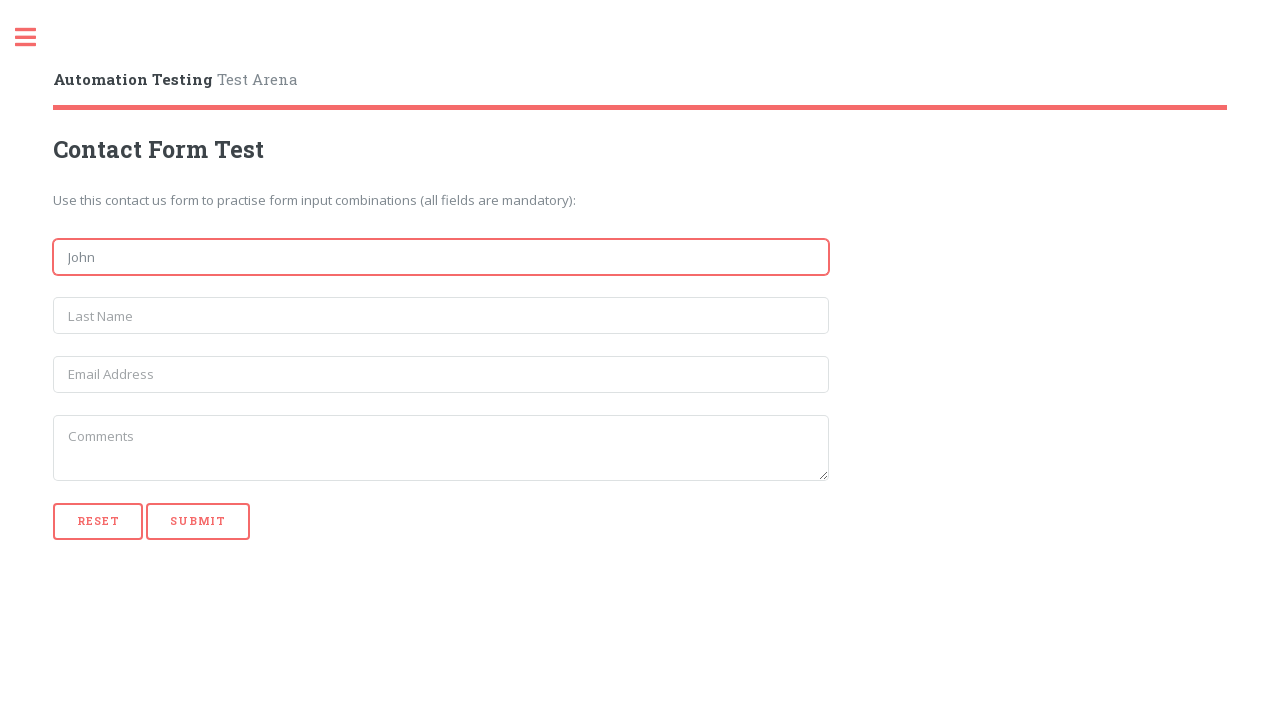

Filled last name field with 'Doe' on input[name='last_name']
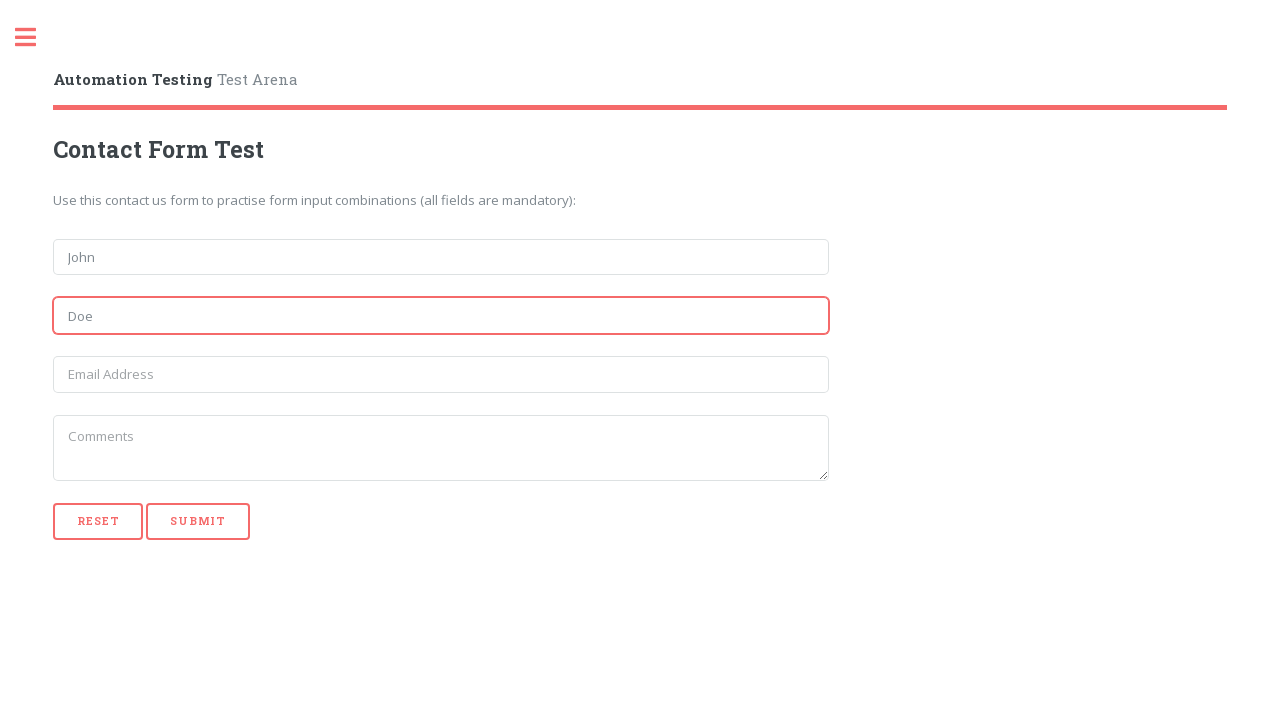

Filled email field with 'johndoe@gmail.com' on input[name='email']
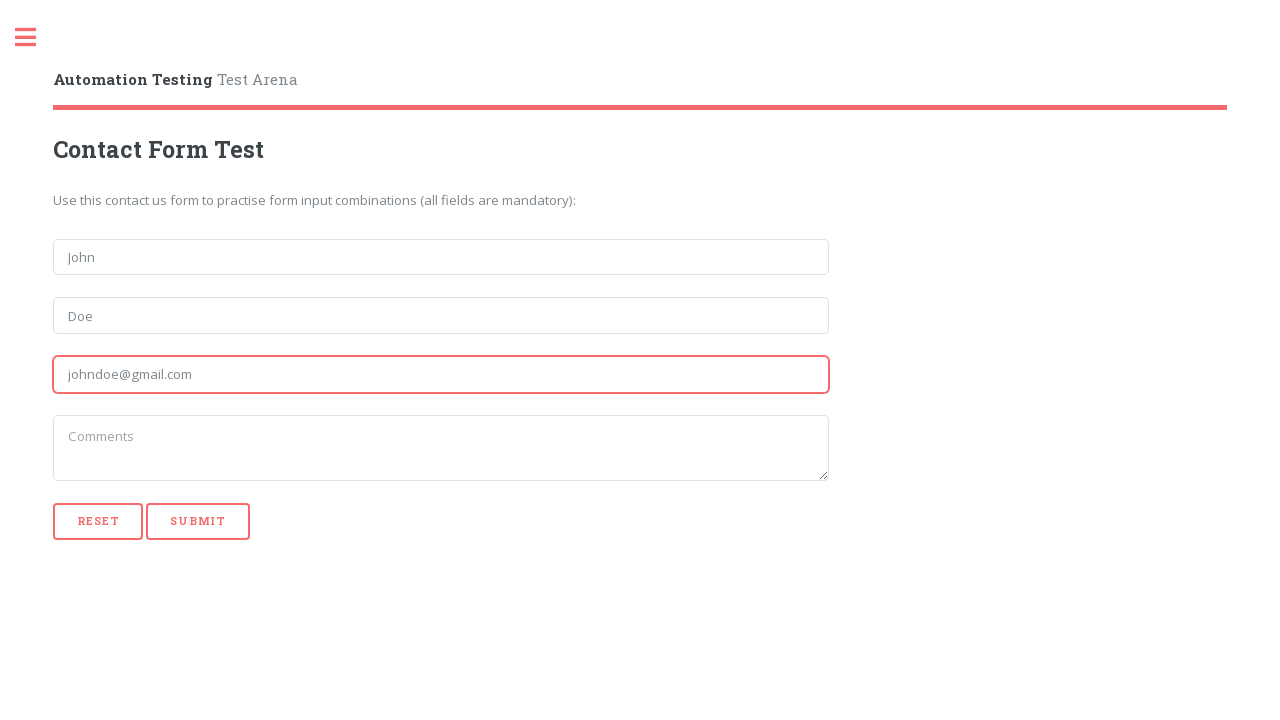

Filled message field with 'This is message.' on textarea[name='message']
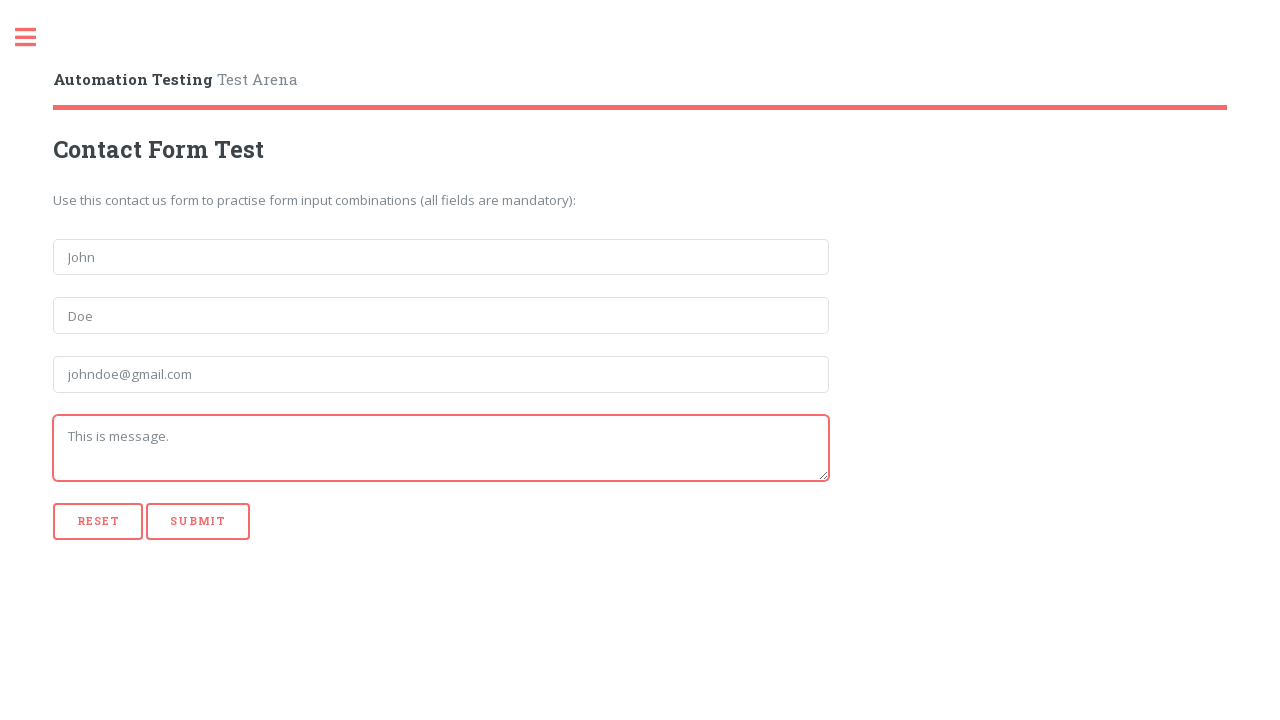

Clicked submit button to send the contact form at (198, 521) on input[type='submit']
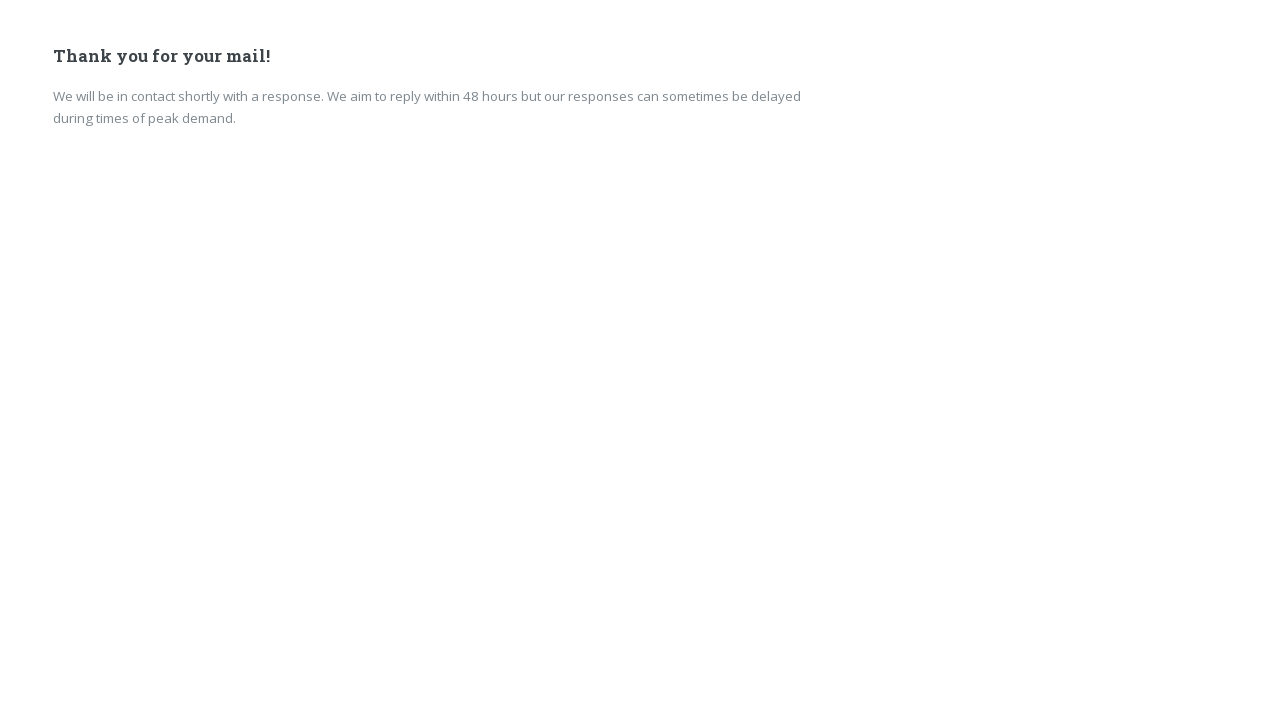

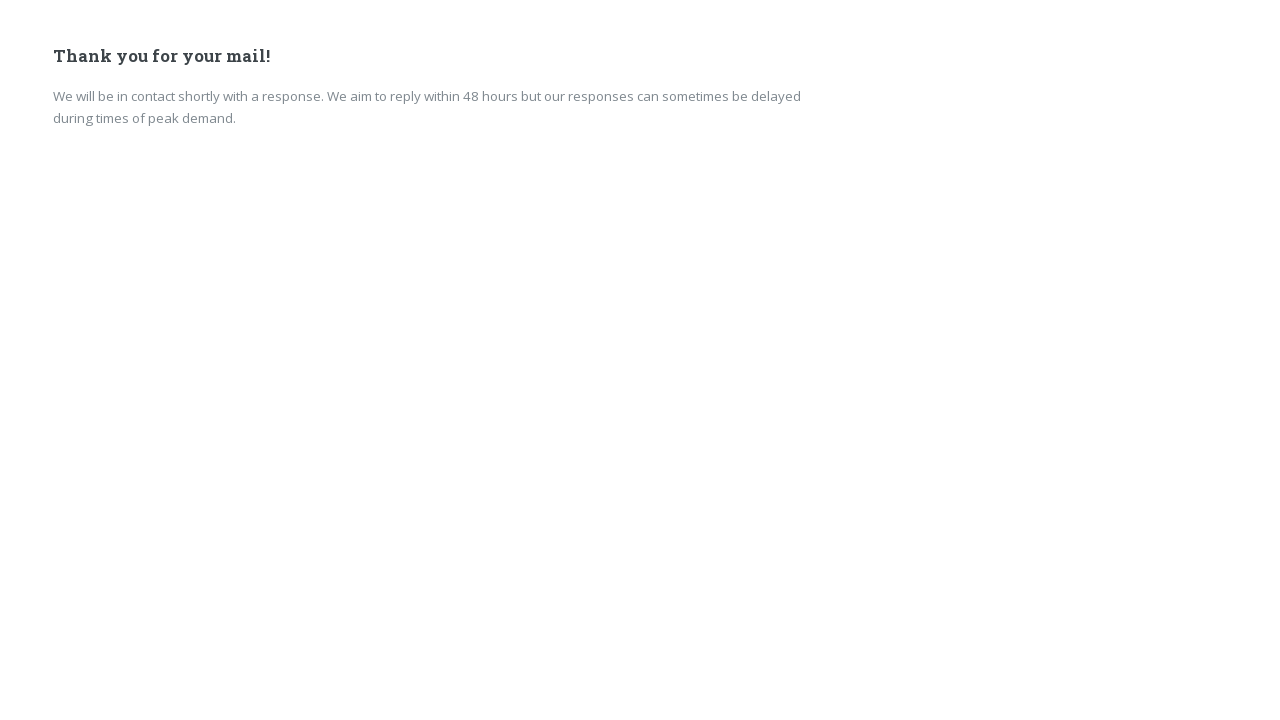